Clicks the Privacy/Impressum link and verifies navigation to the impressum page

Starting URL: https://www.99-bottles-of-beer.net/

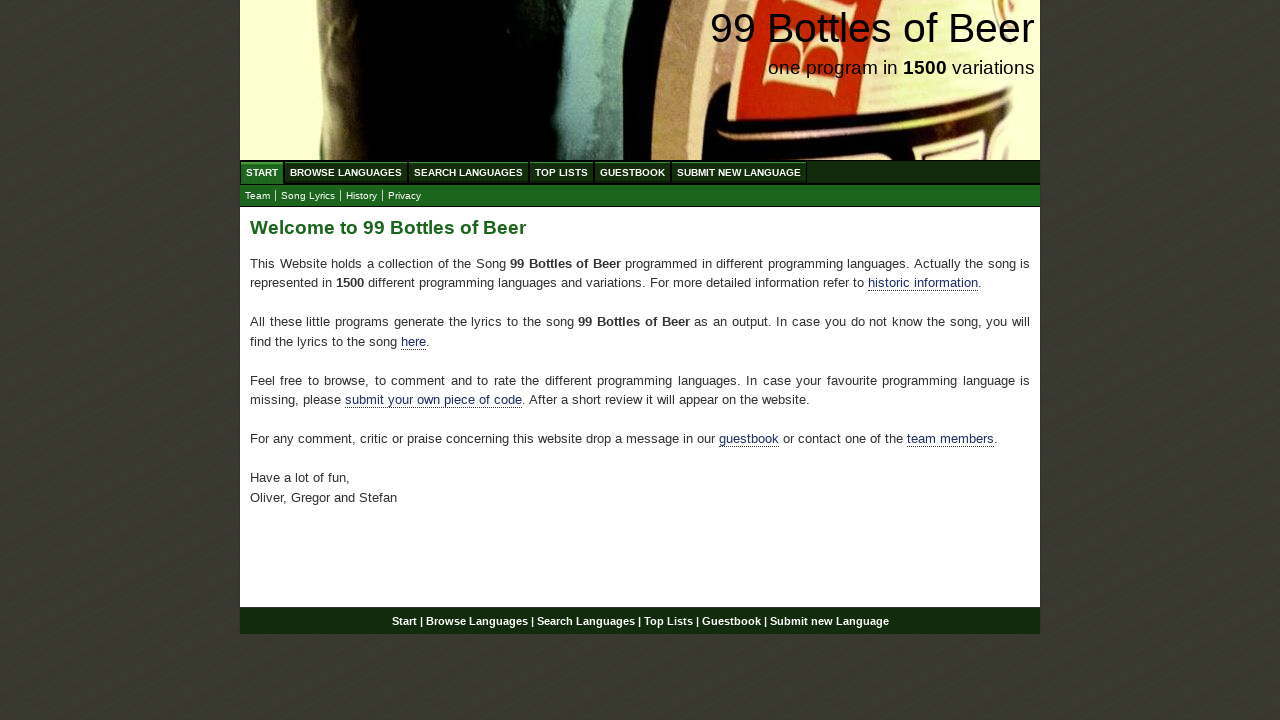

Clicked the Privacy/Impressum link at (404, 196) on a[href='impressum.html']
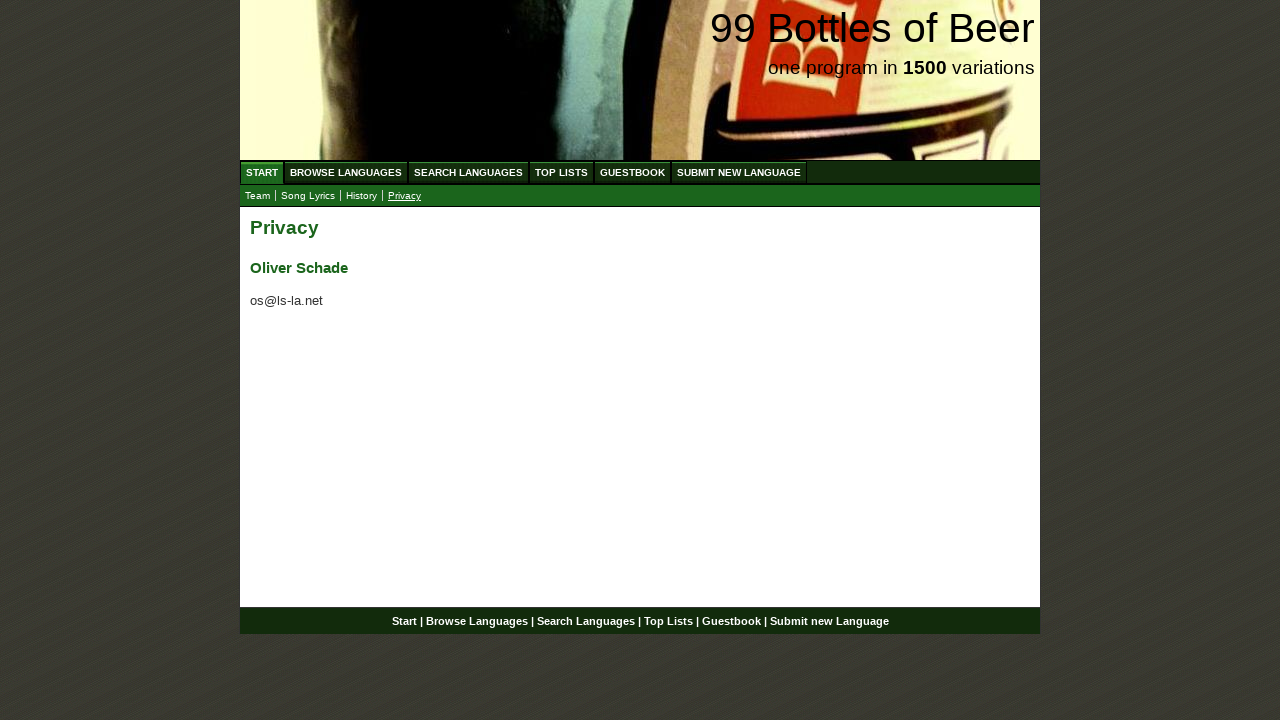

Navigated to impressum page
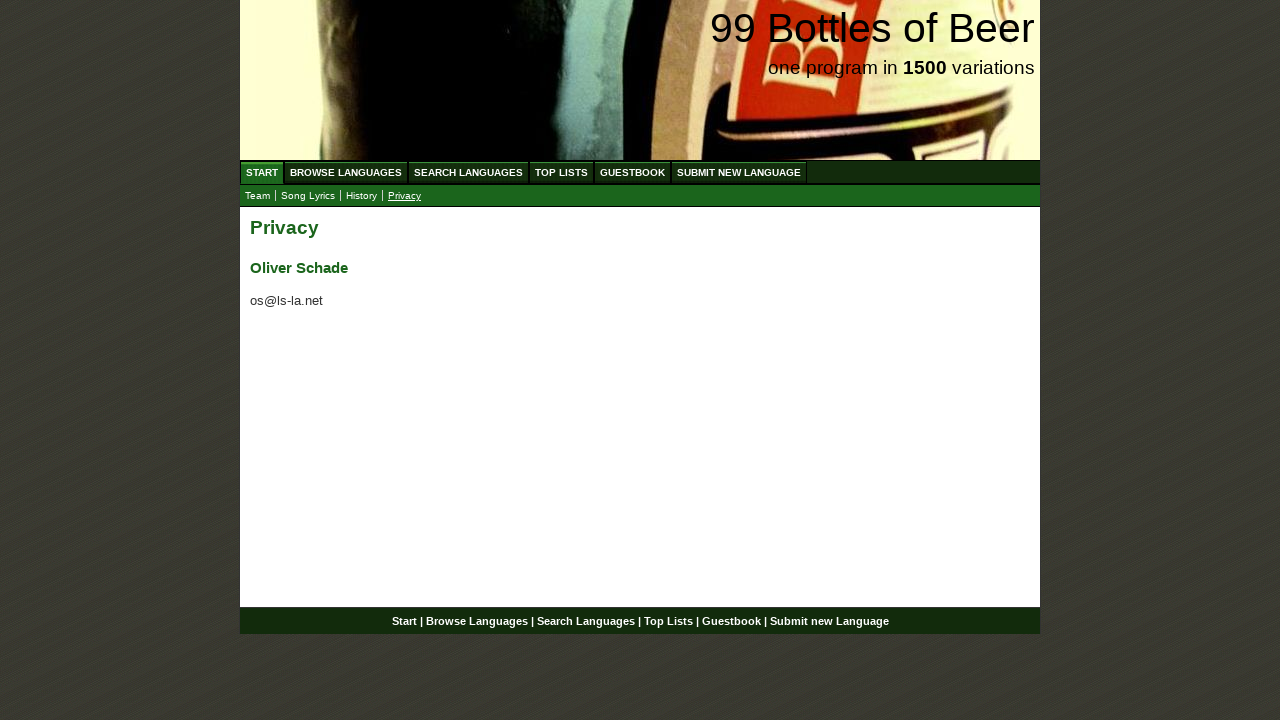

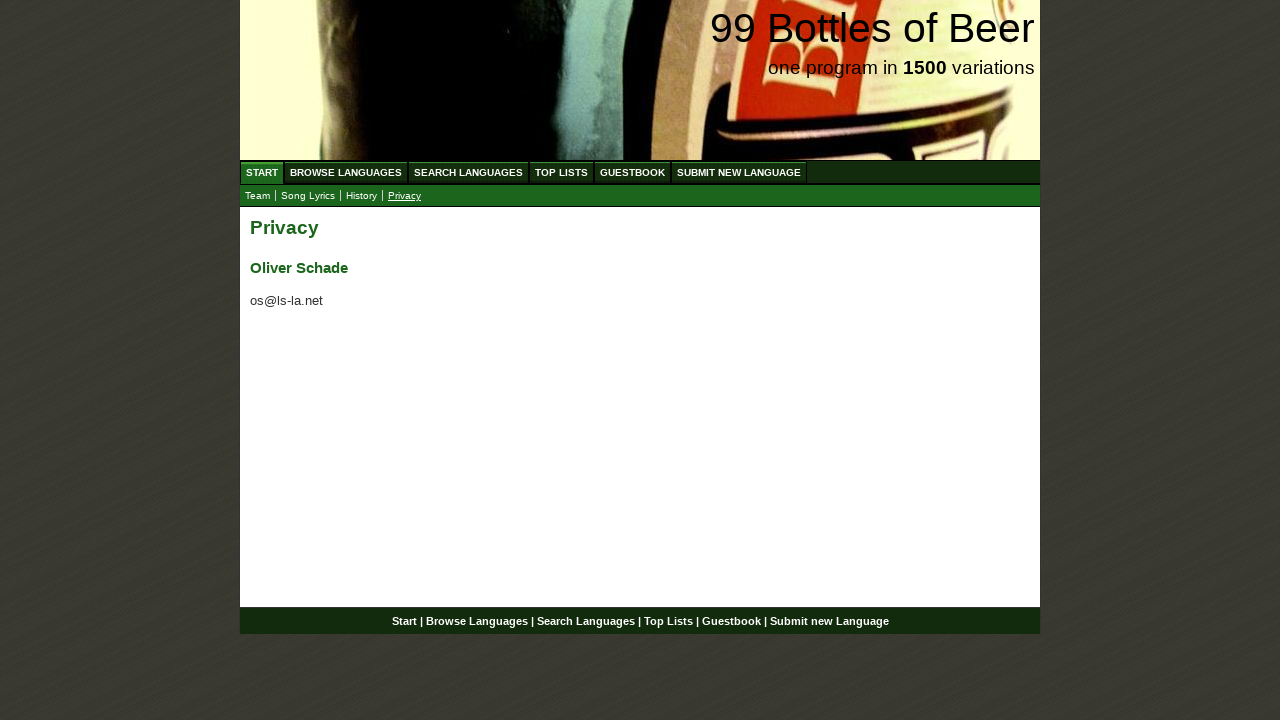